Tests the search functionality on the TCAS course website by entering a query for engineering/AI programs and waiting for search results to load

Starting URL: https://course.mytcas.com

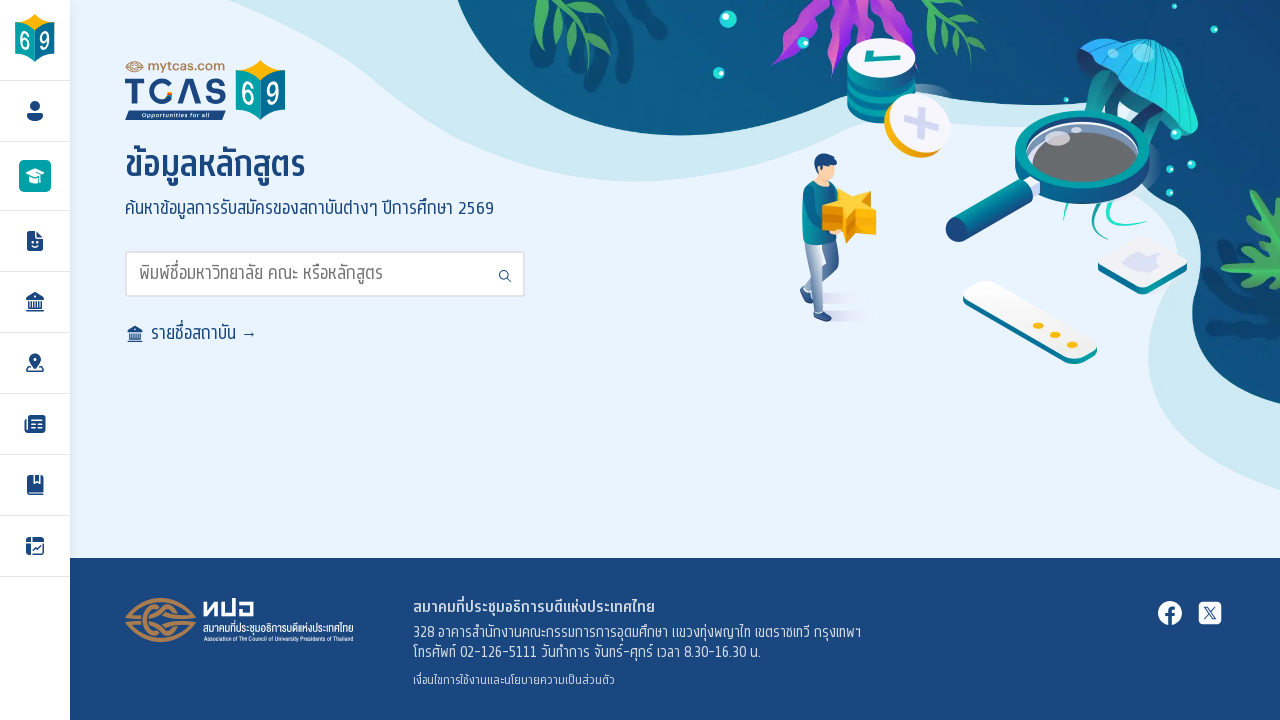

Waited for search input field to be available
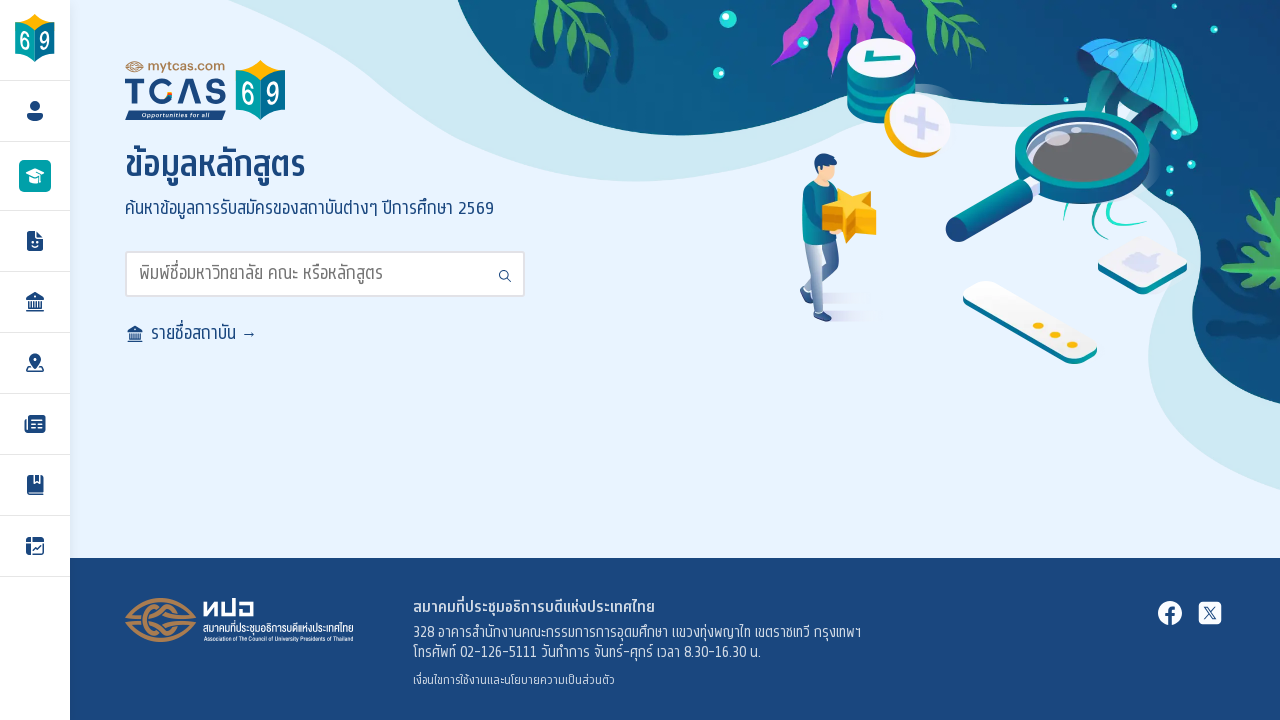

Cleared search input field on input#search
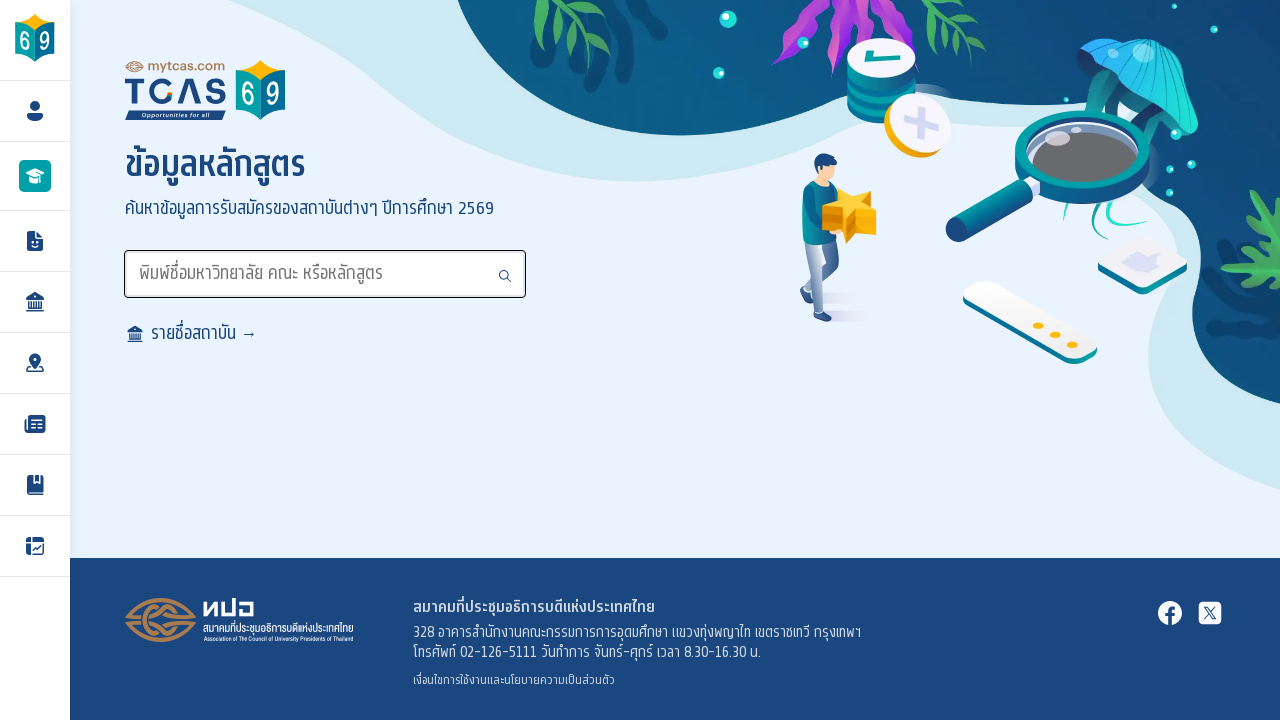

Typed 'วิศวกรรม ปัญญาประดิษฐ์' (engineering/AI programs) into search field on input#search
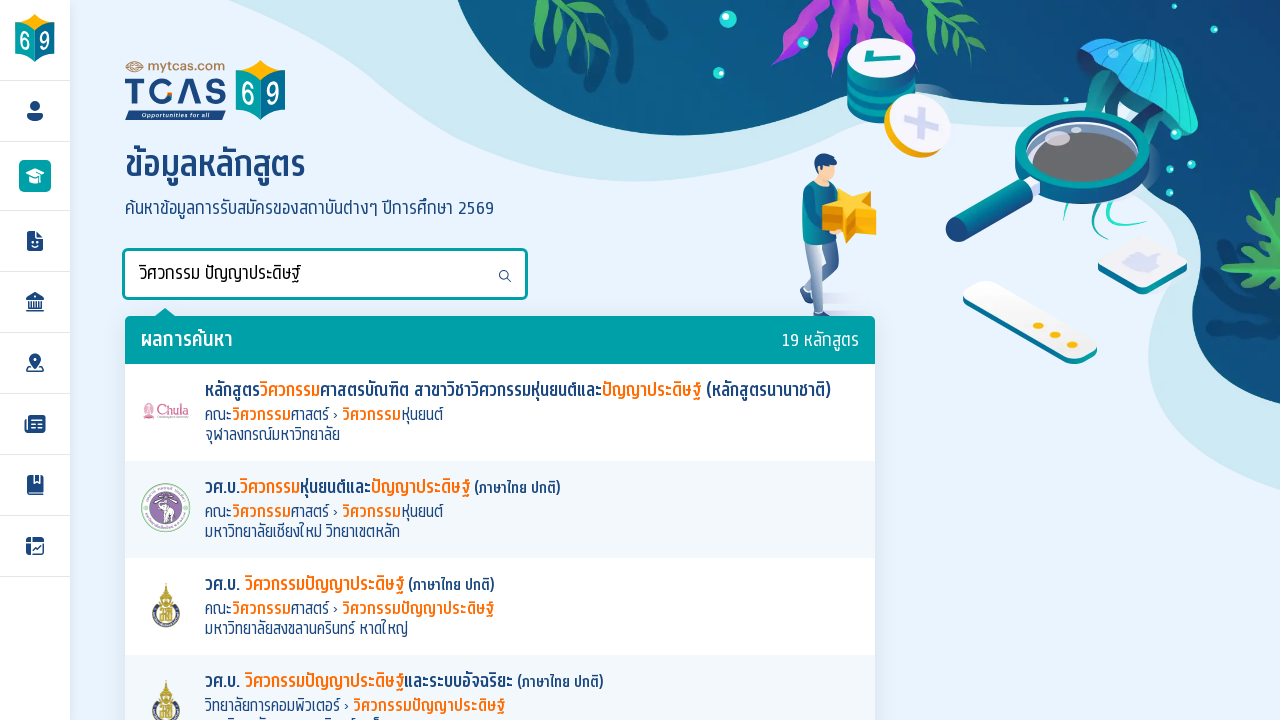

Pressed Enter to submit search query
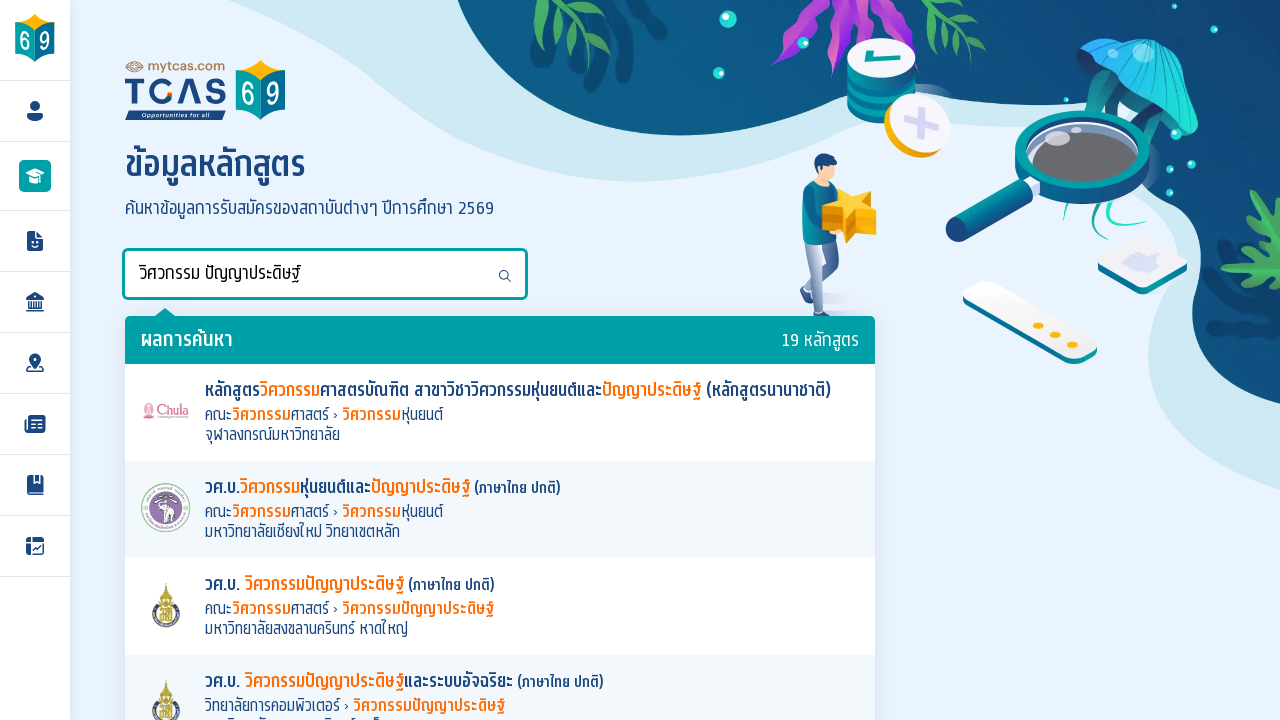

Search results loaded successfully
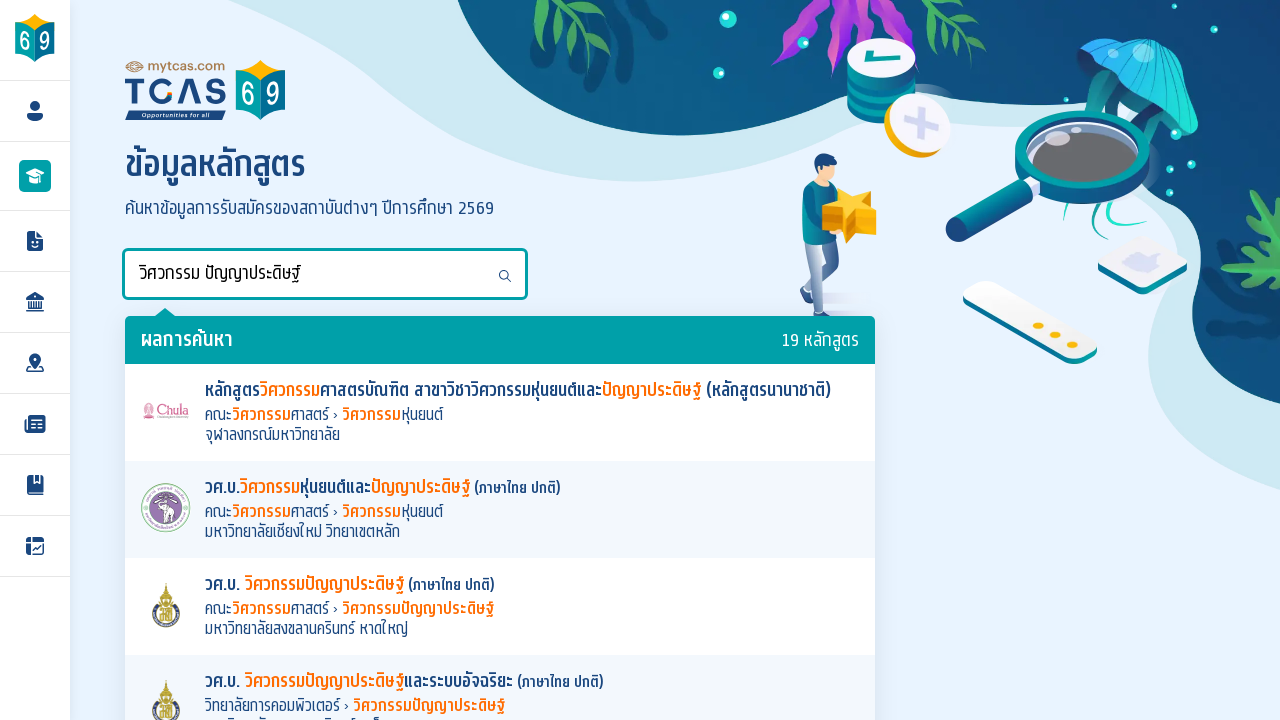

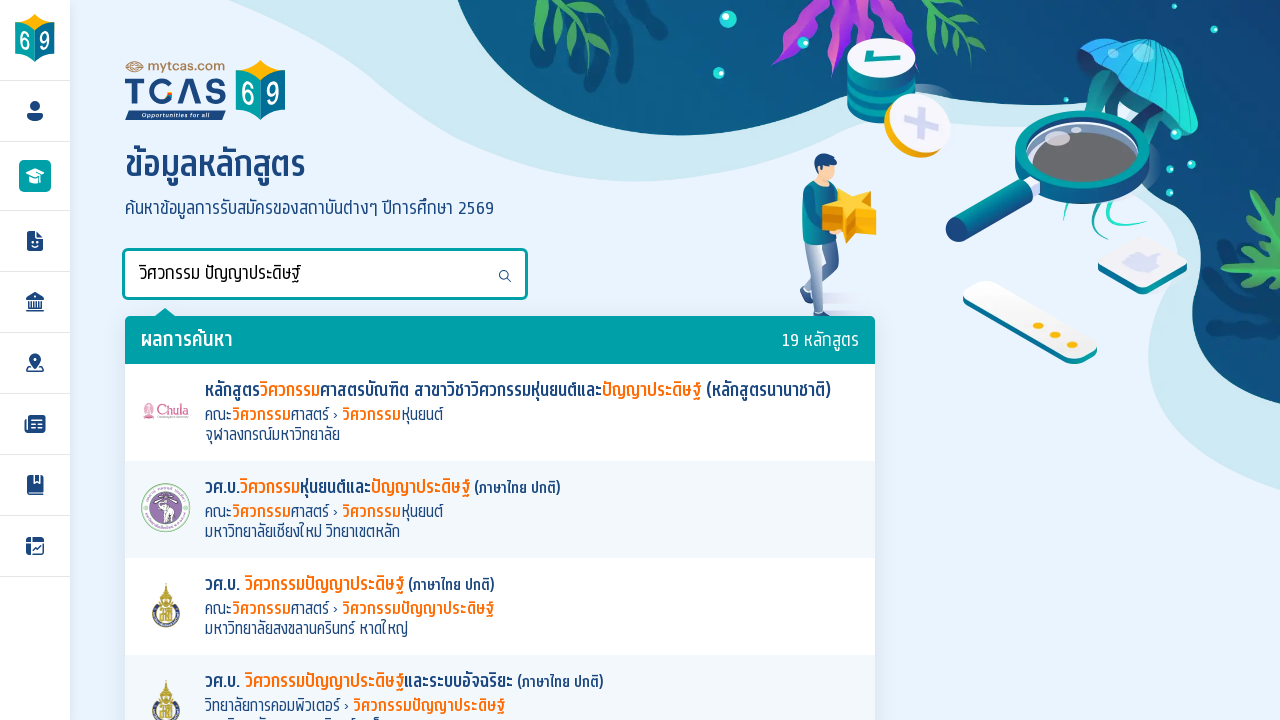